Tests table sorting functionality by clicking a column header and verifying the data is sorted correctly, then paginates through the table to find a specific item ("Rice") and verifies its price is displayed.

Starting URL: https://rahulshettyacademy.com/seleniumPractise/#/offers

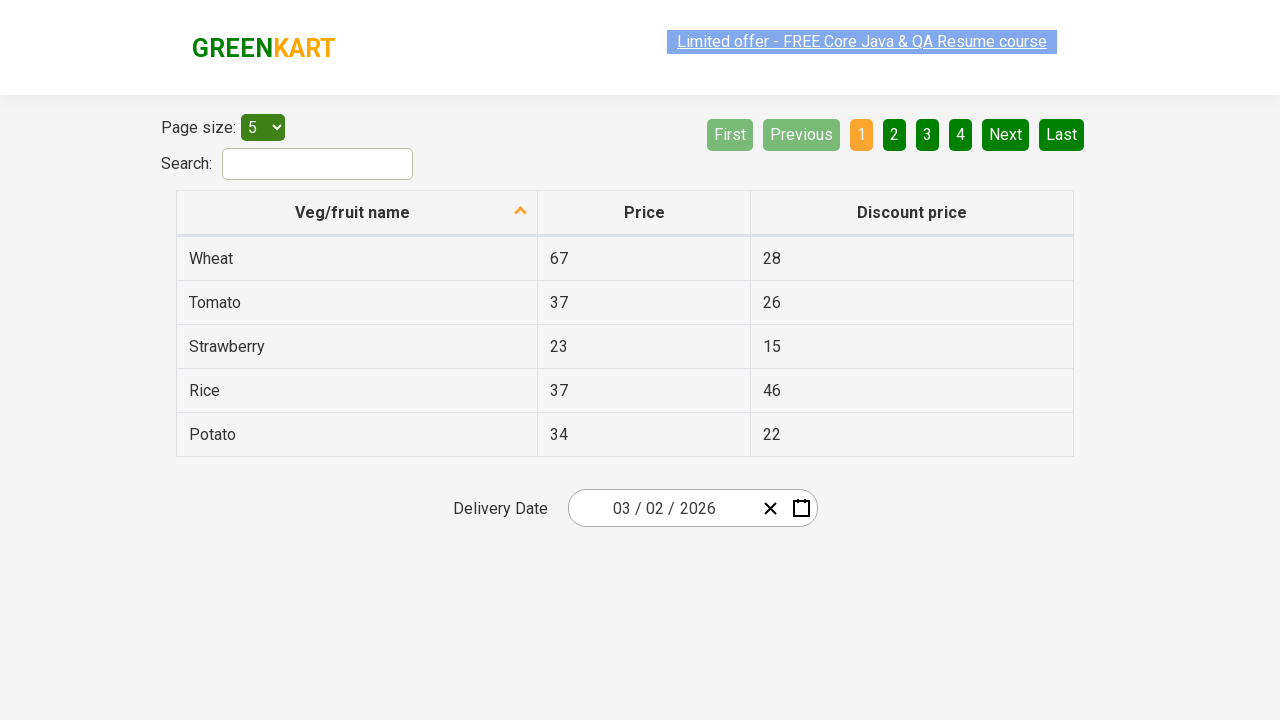

Clicked first column header to sort table at (357, 213) on xpath=//tr/th[1]
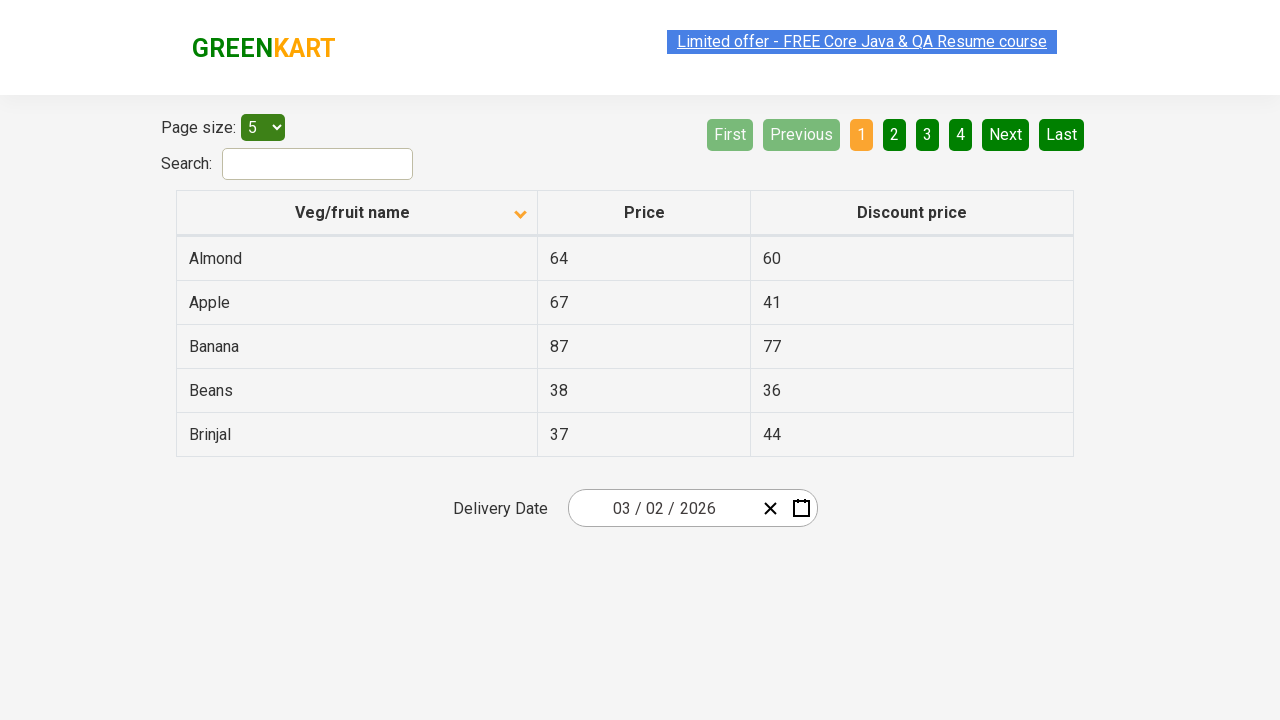

Table updated after sorting
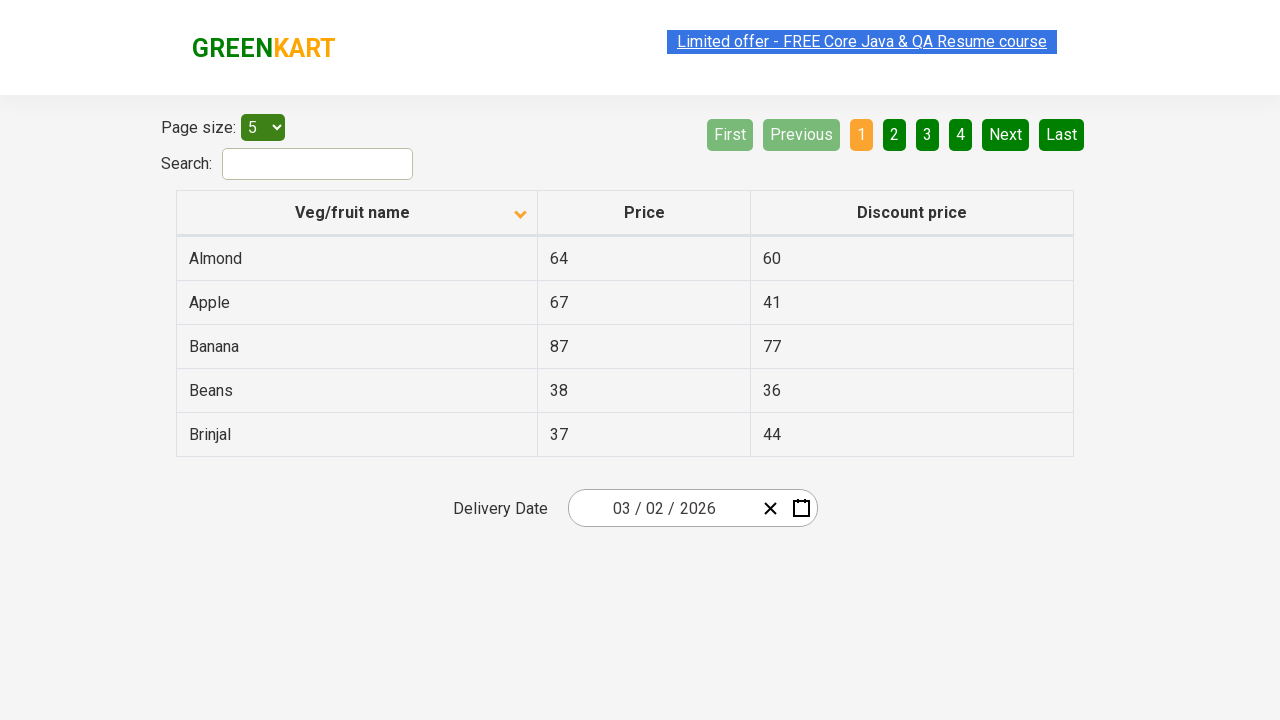

Retrieved all text values from first column
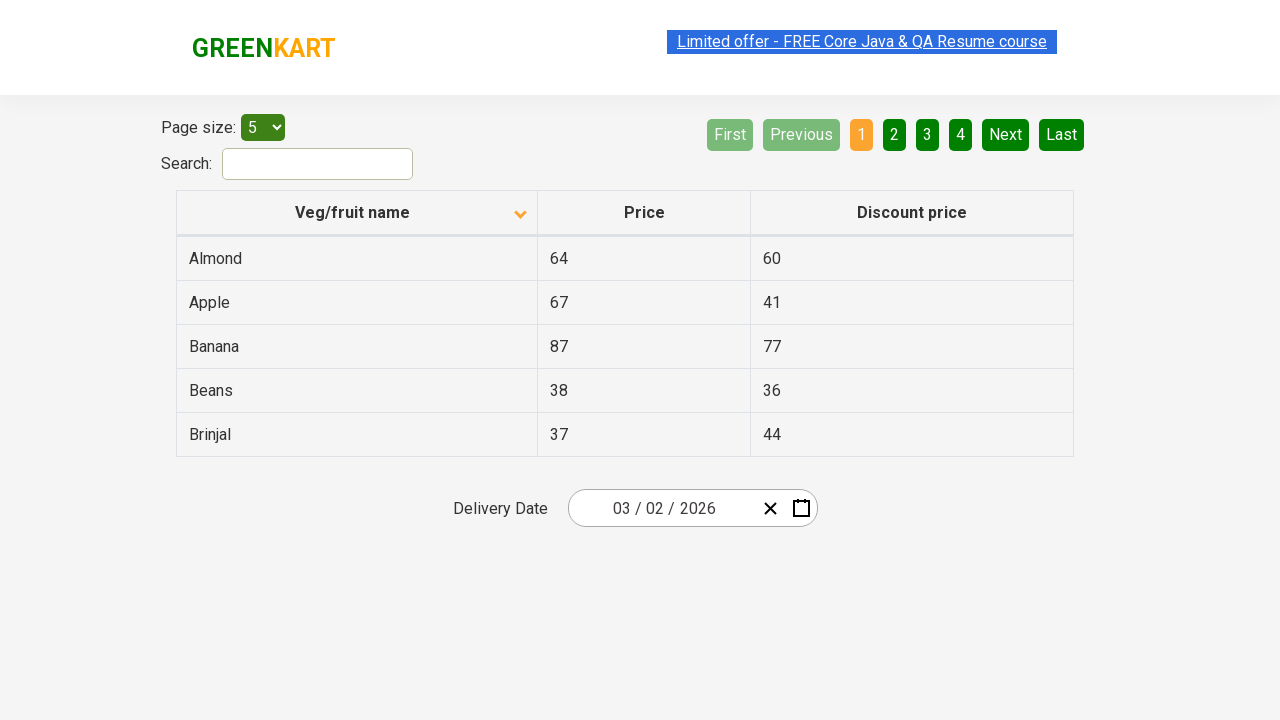

Extracted 5 items from first column
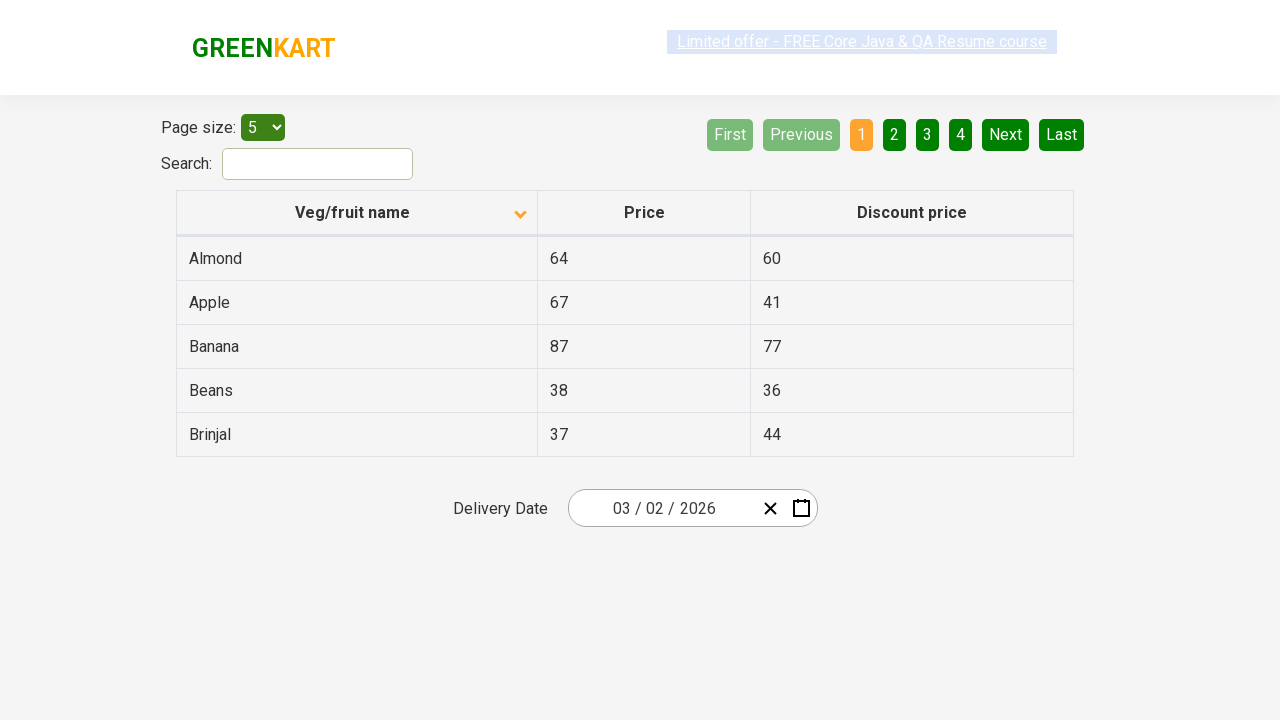

Verified table column is sorted correctly
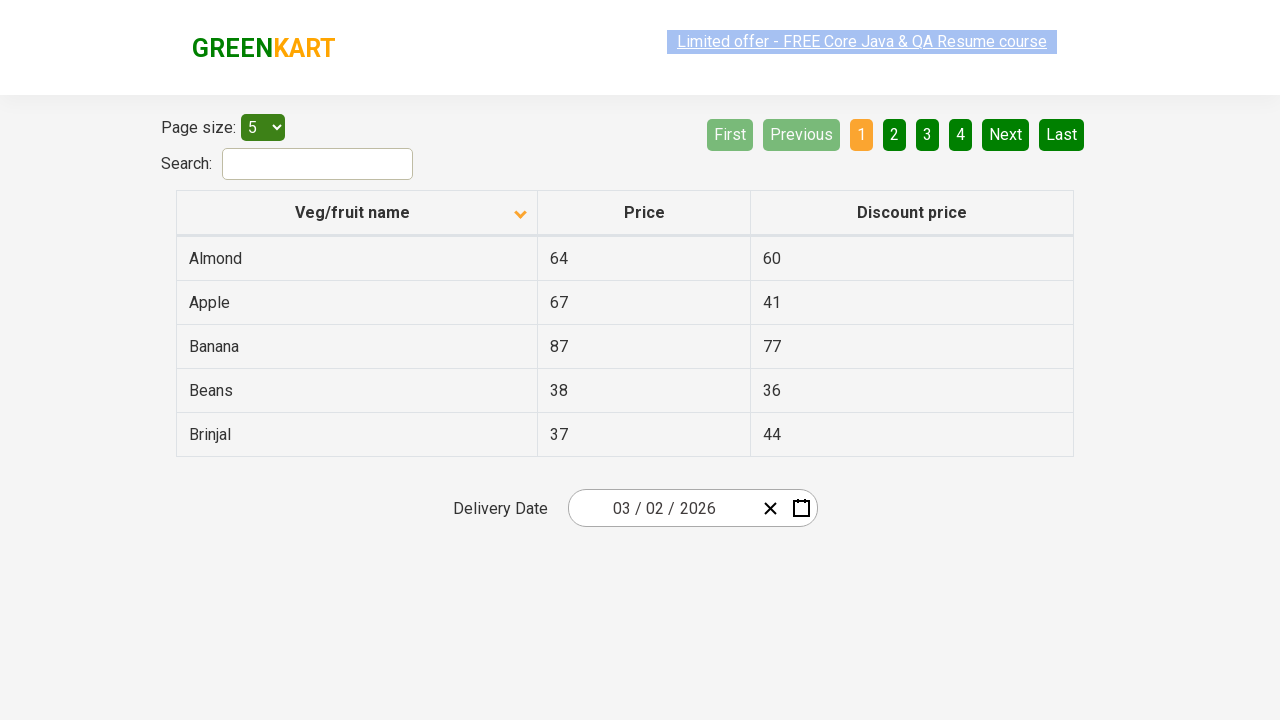

Retrieved all rows from current page
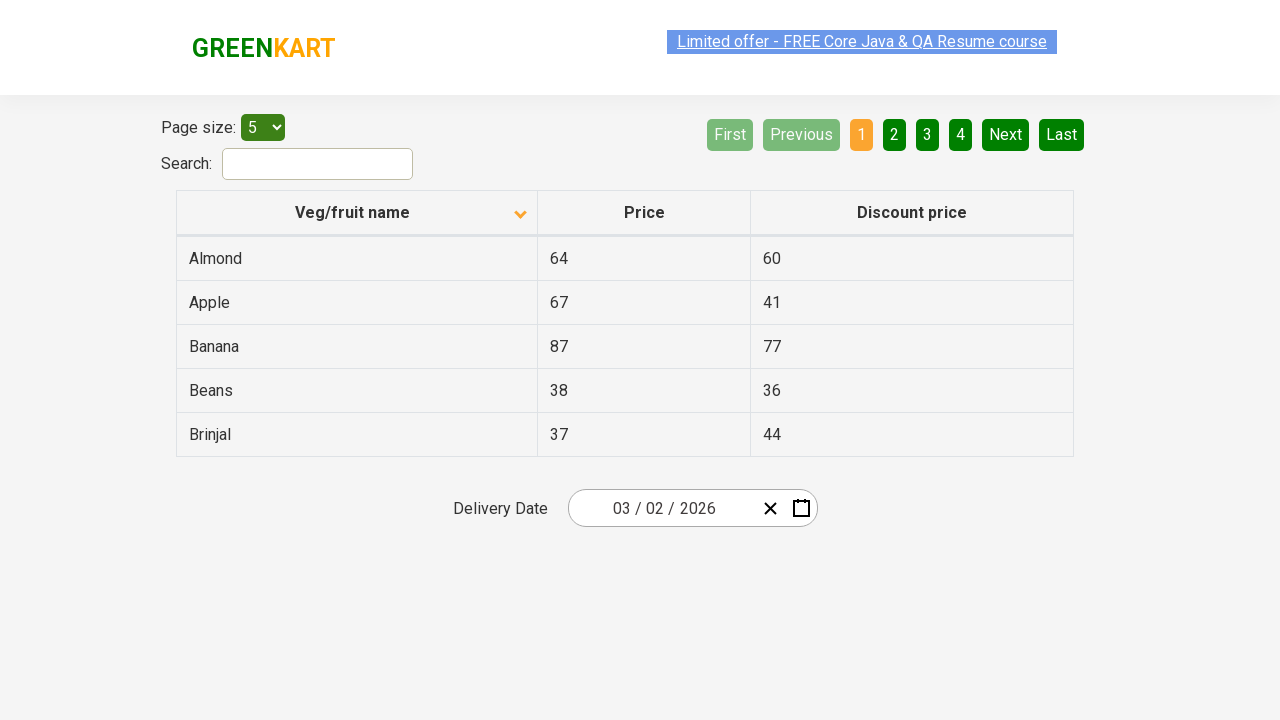

Extracted text from 5 rows
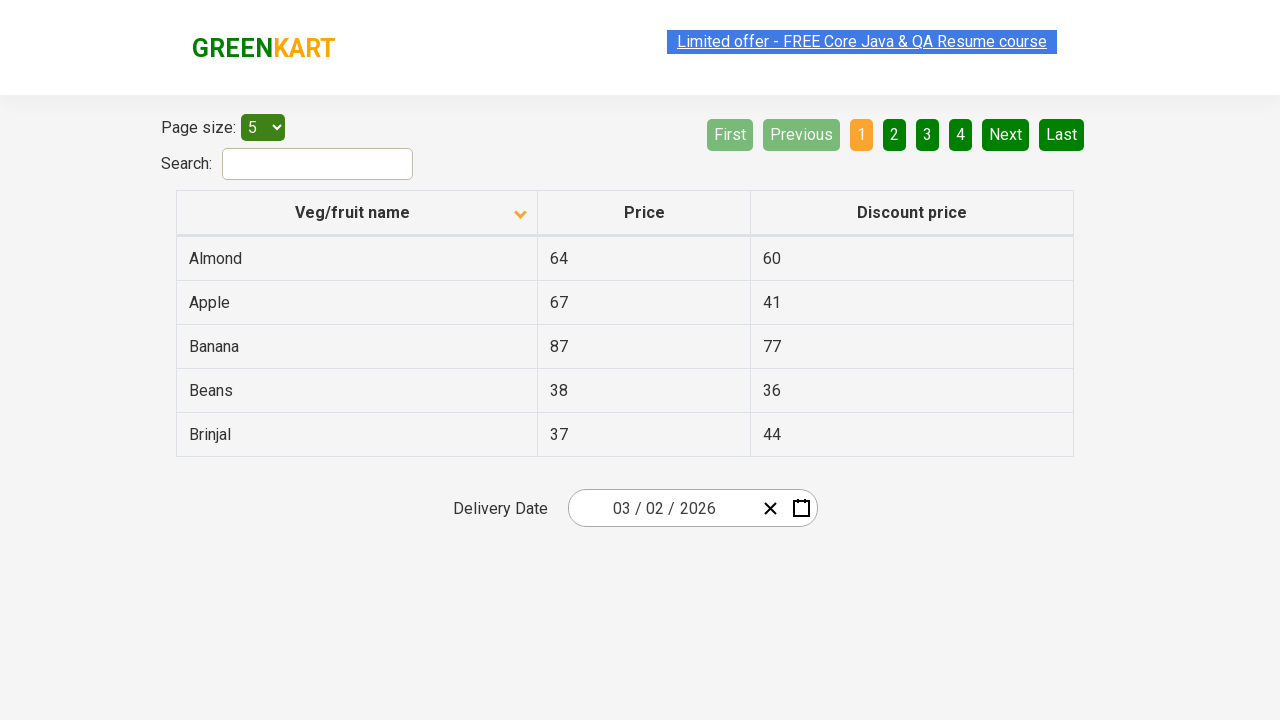

Checked for 'Rice' in current page - found 0 match(es)
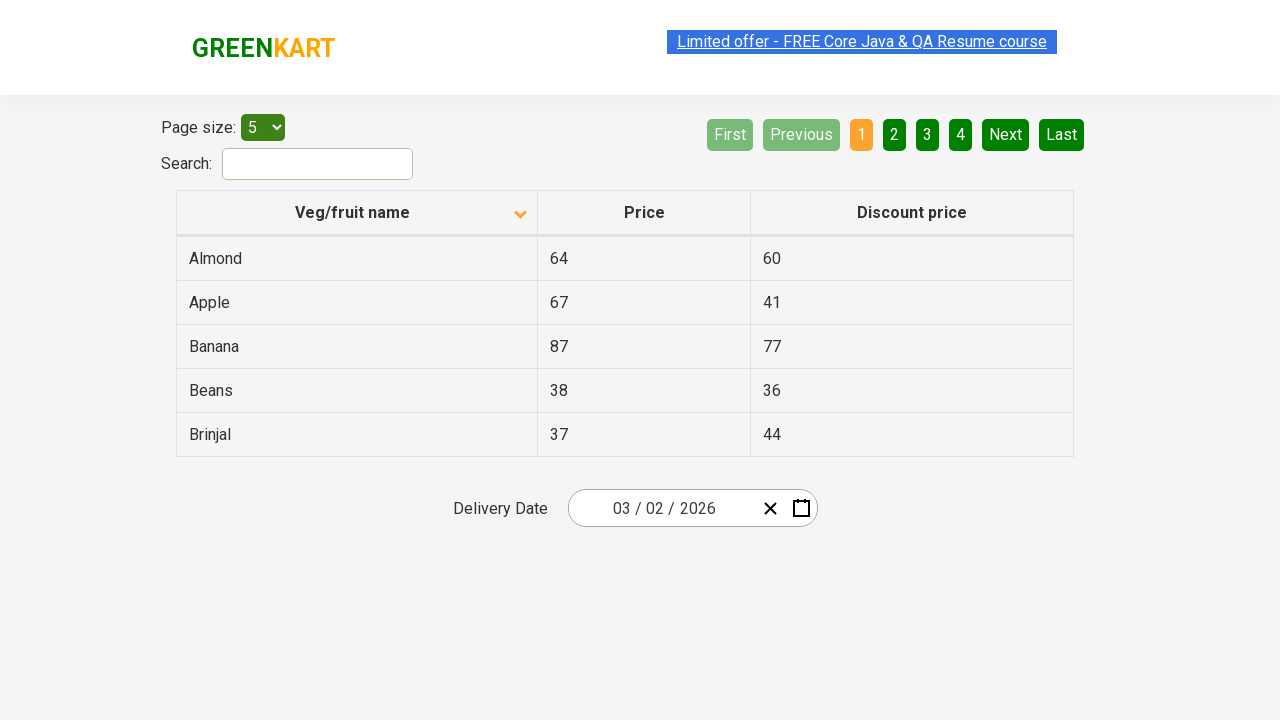

Located Next button
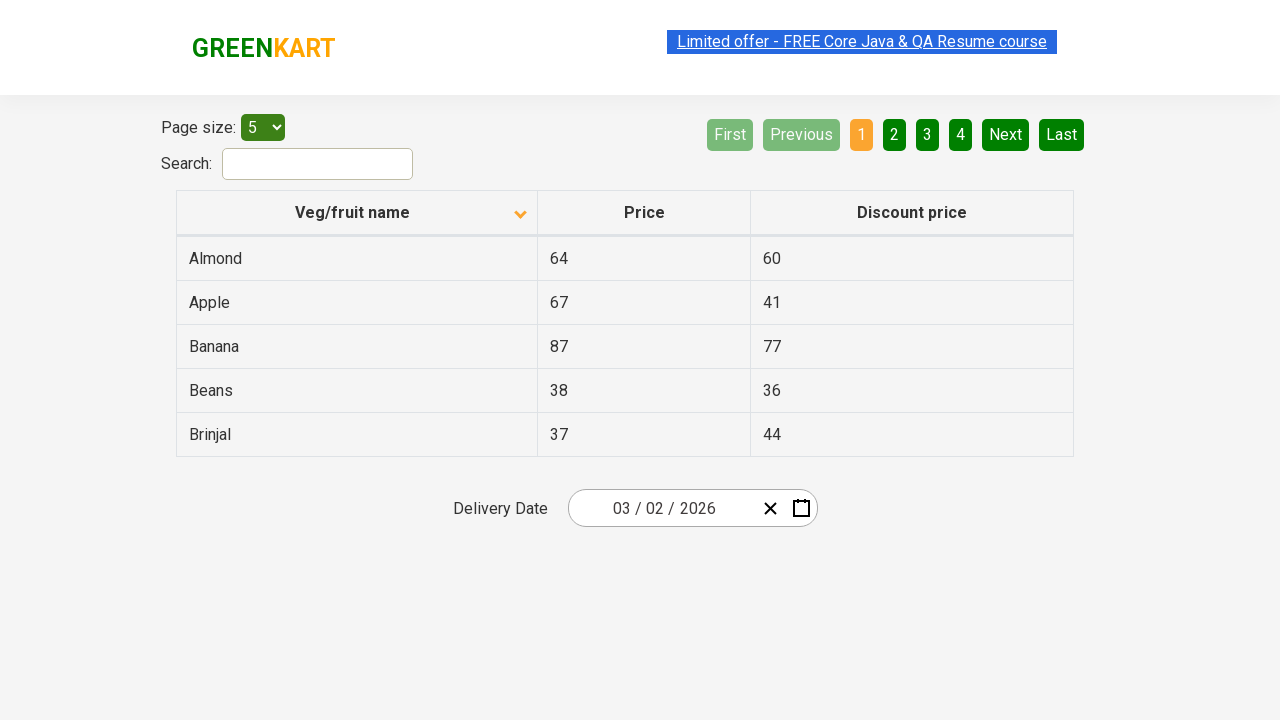

Clicked Next button to navigate to next page at (1006, 134) on [aria-label='Next']
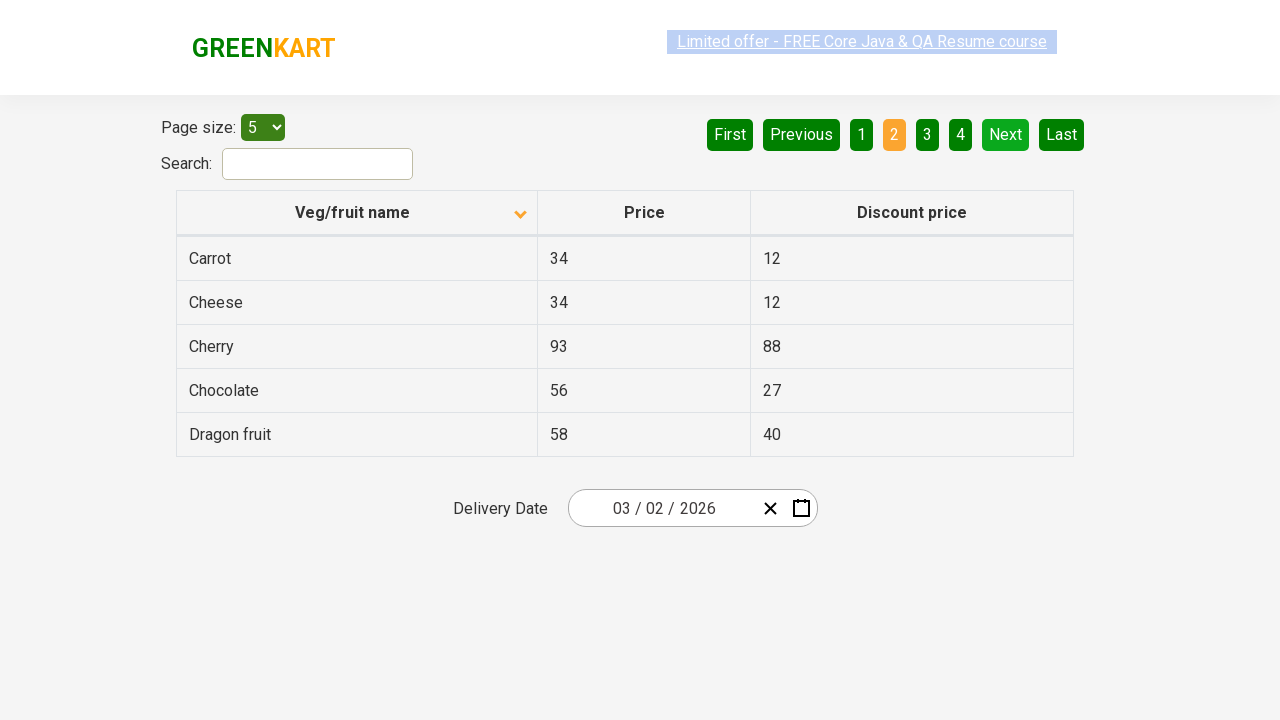

Waited for next page to load
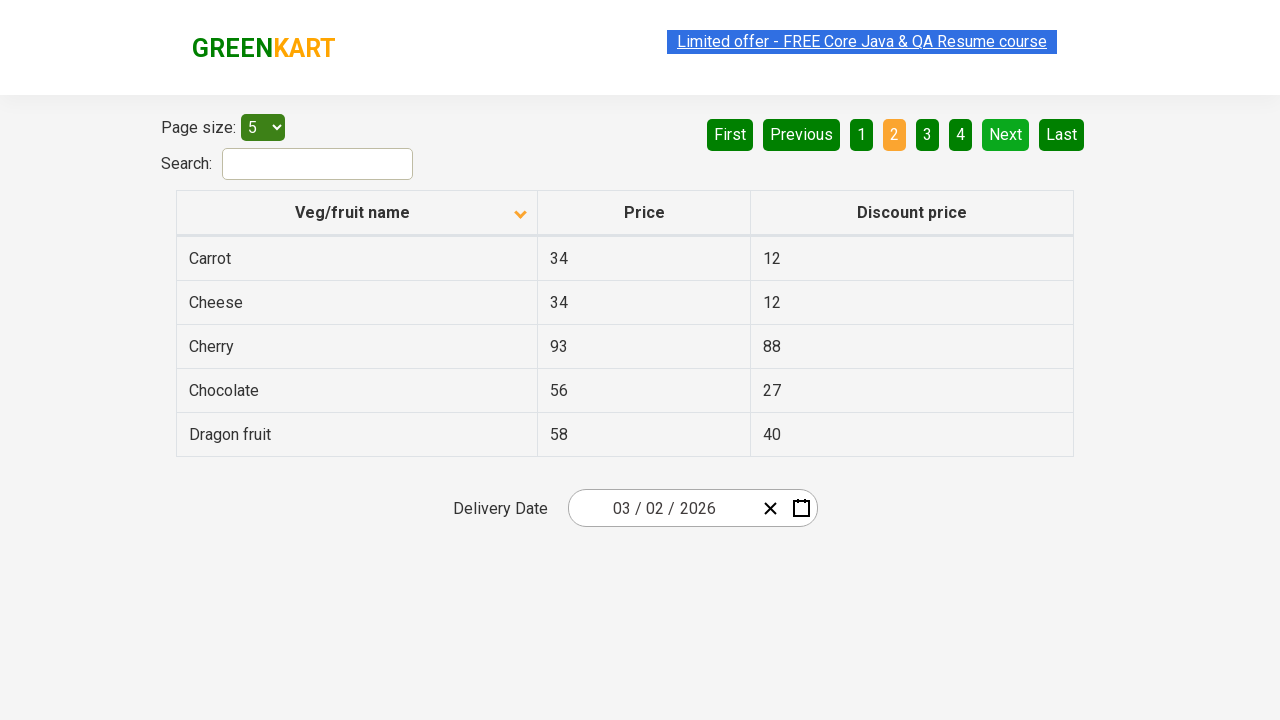

Retrieved all rows from current page
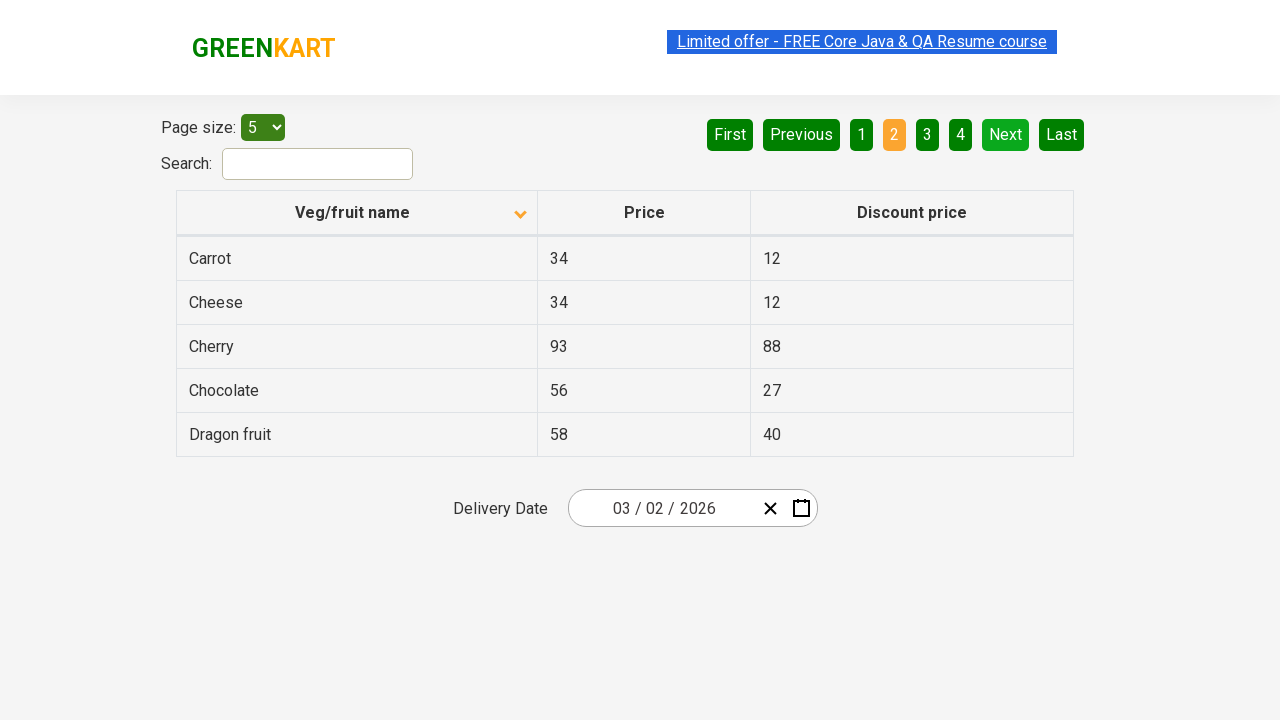

Extracted text from 5 rows
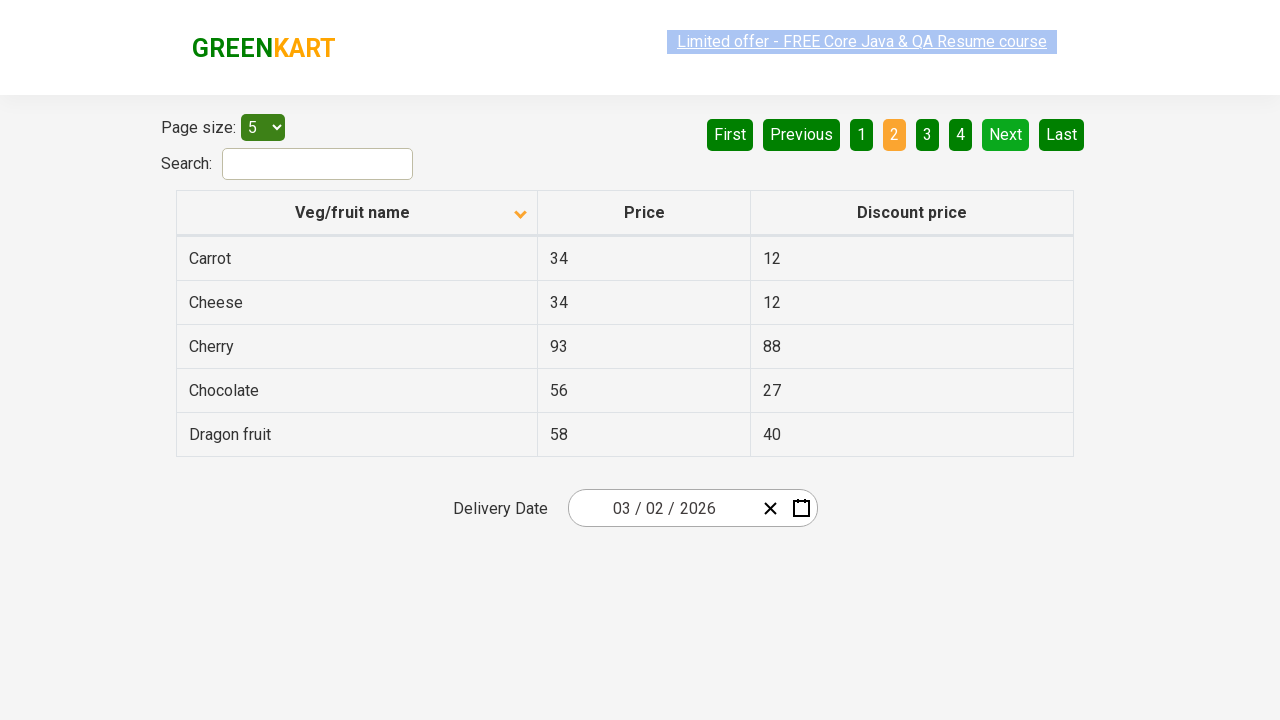

Checked for 'Rice' in current page - found 0 match(es)
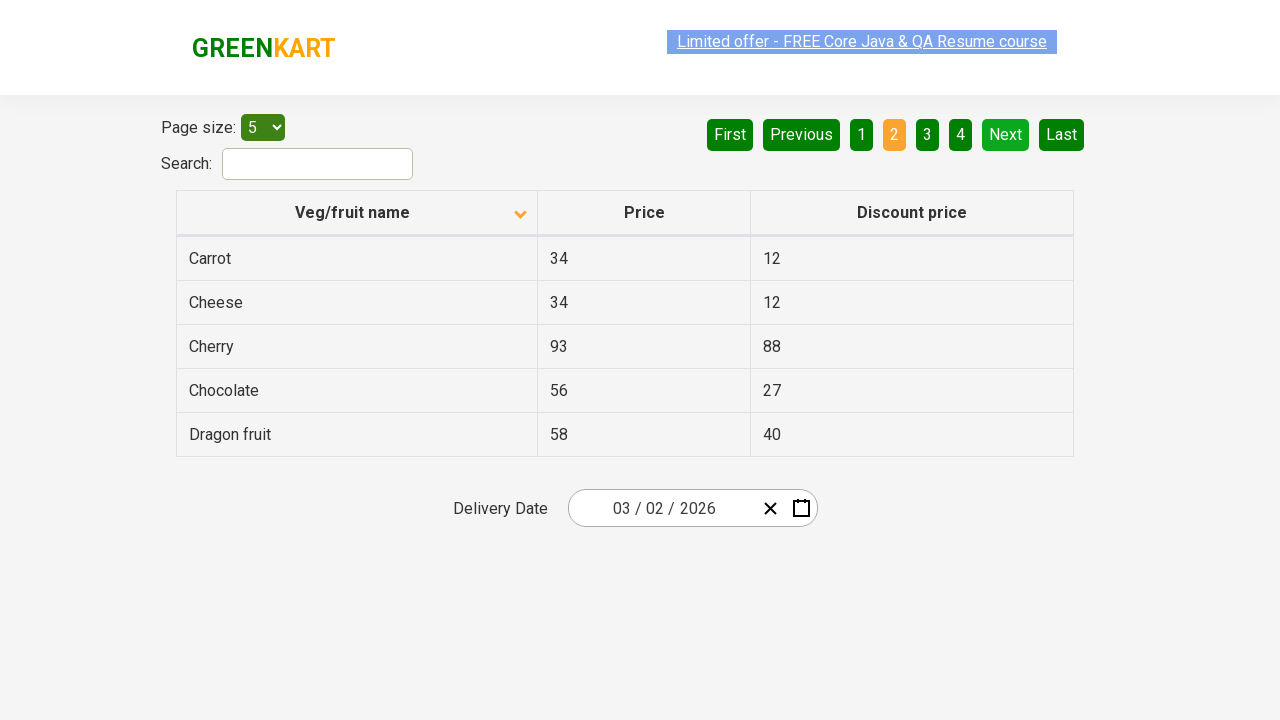

Located Next button
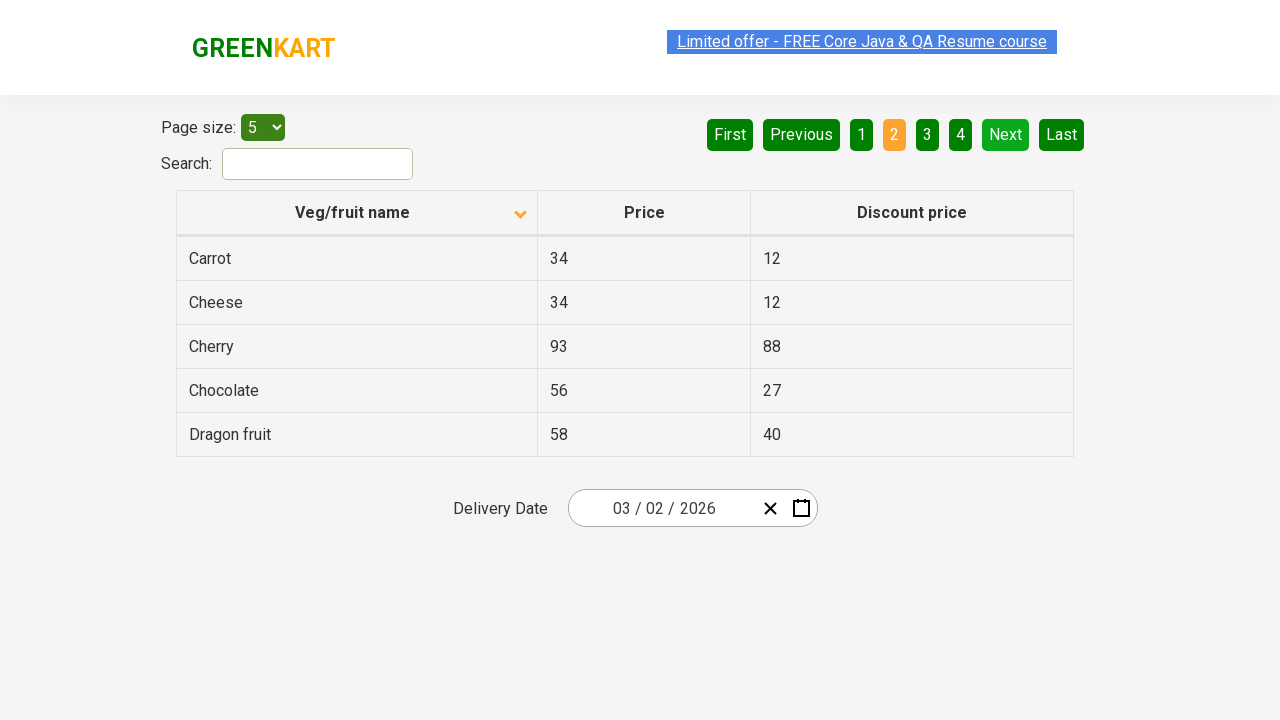

Clicked Next button to navigate to next page at (1006, 134) on [aria-label='Next']
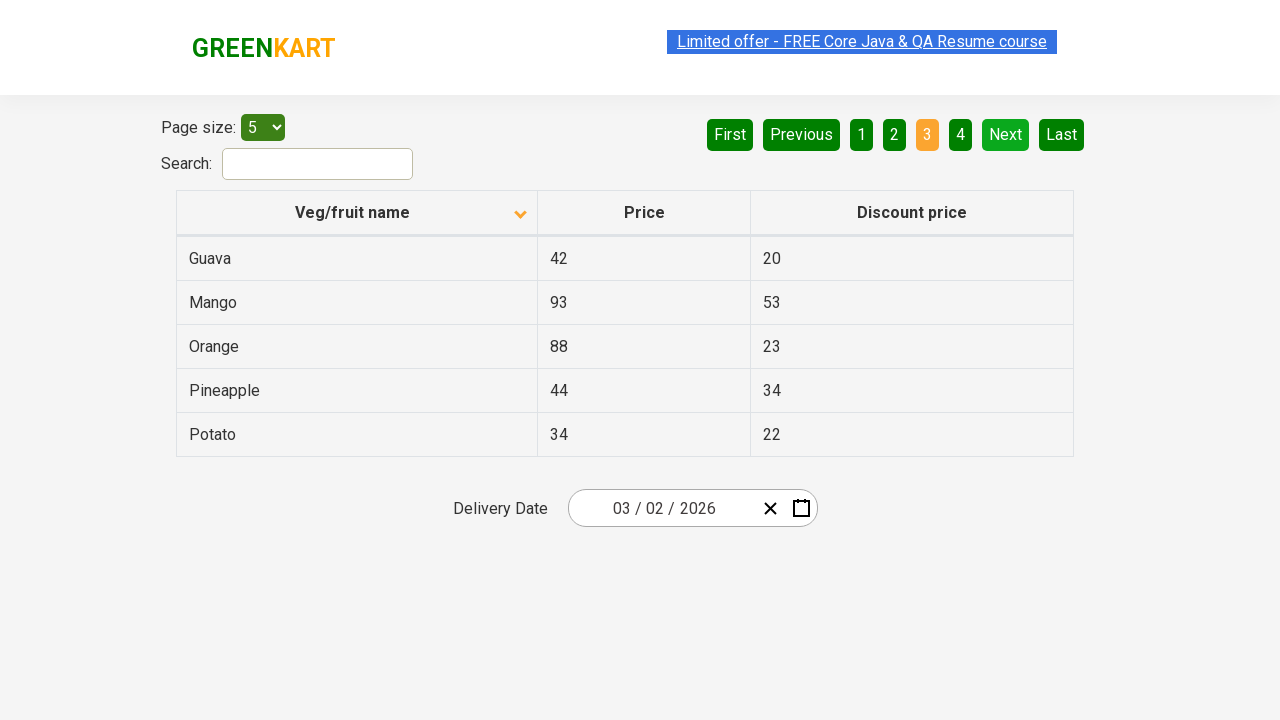

Waited for next page to load
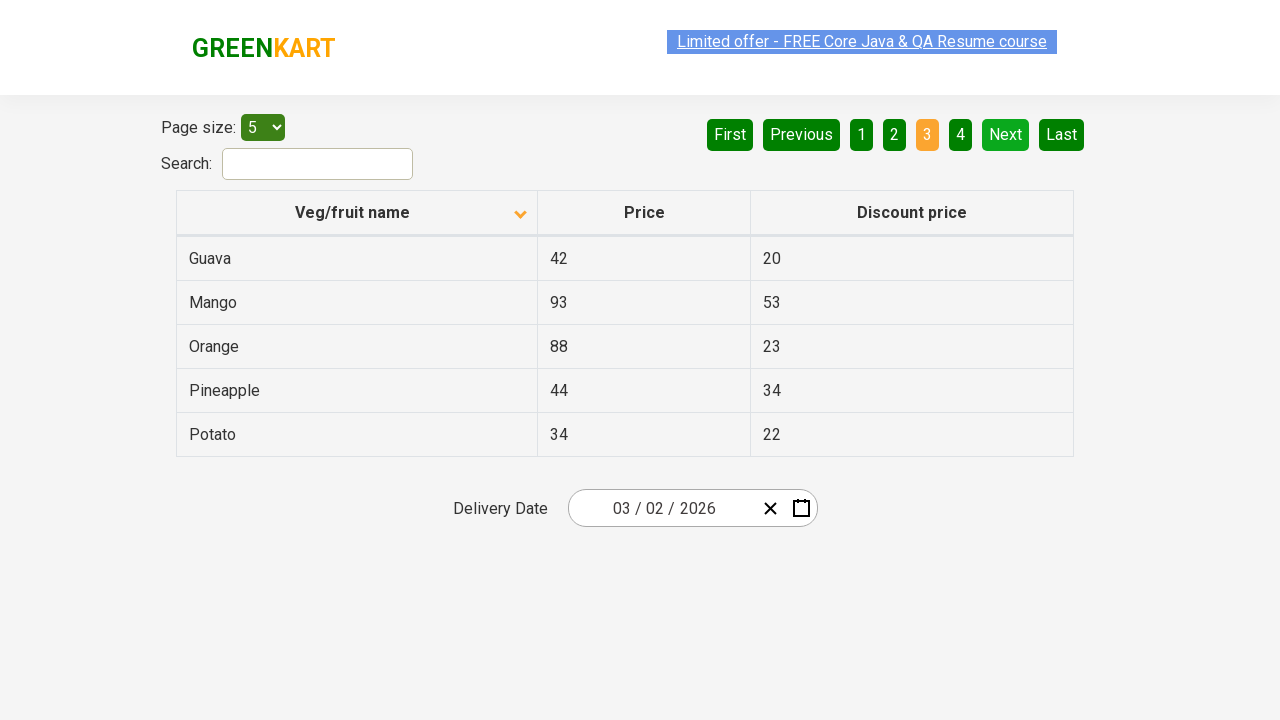

Retrieved all rows from current page
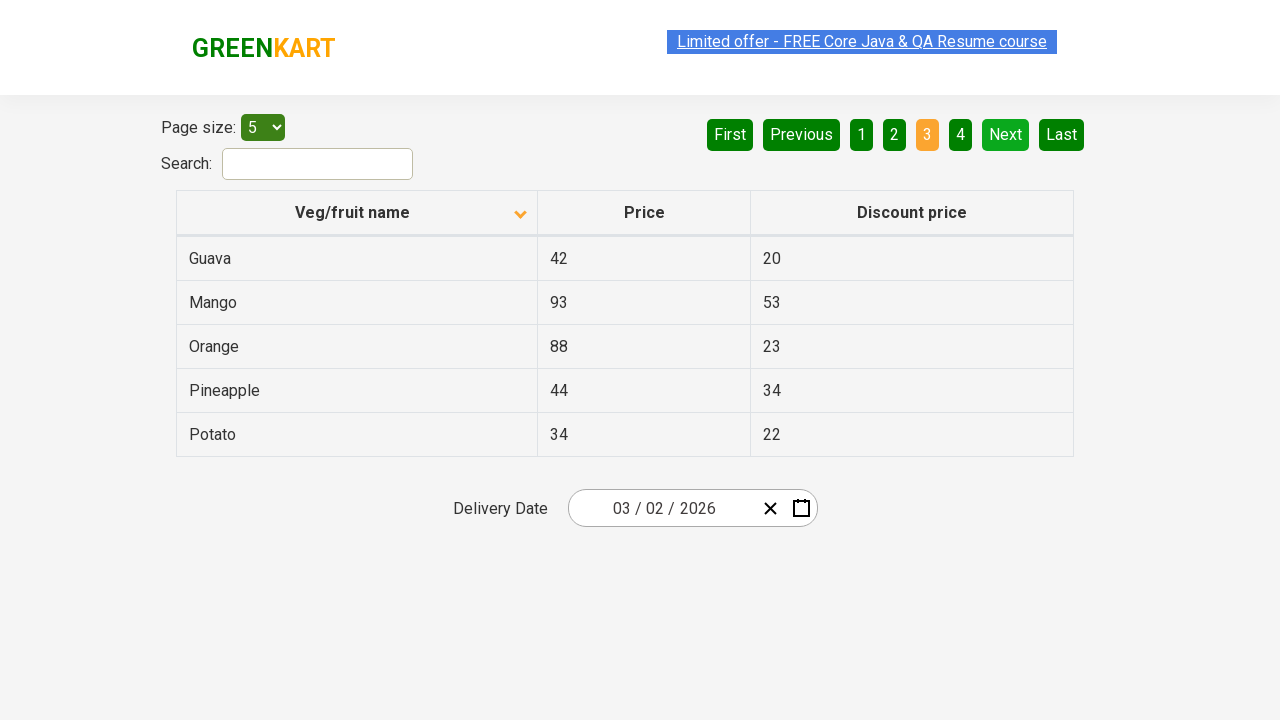

Extracted text from 5 rows
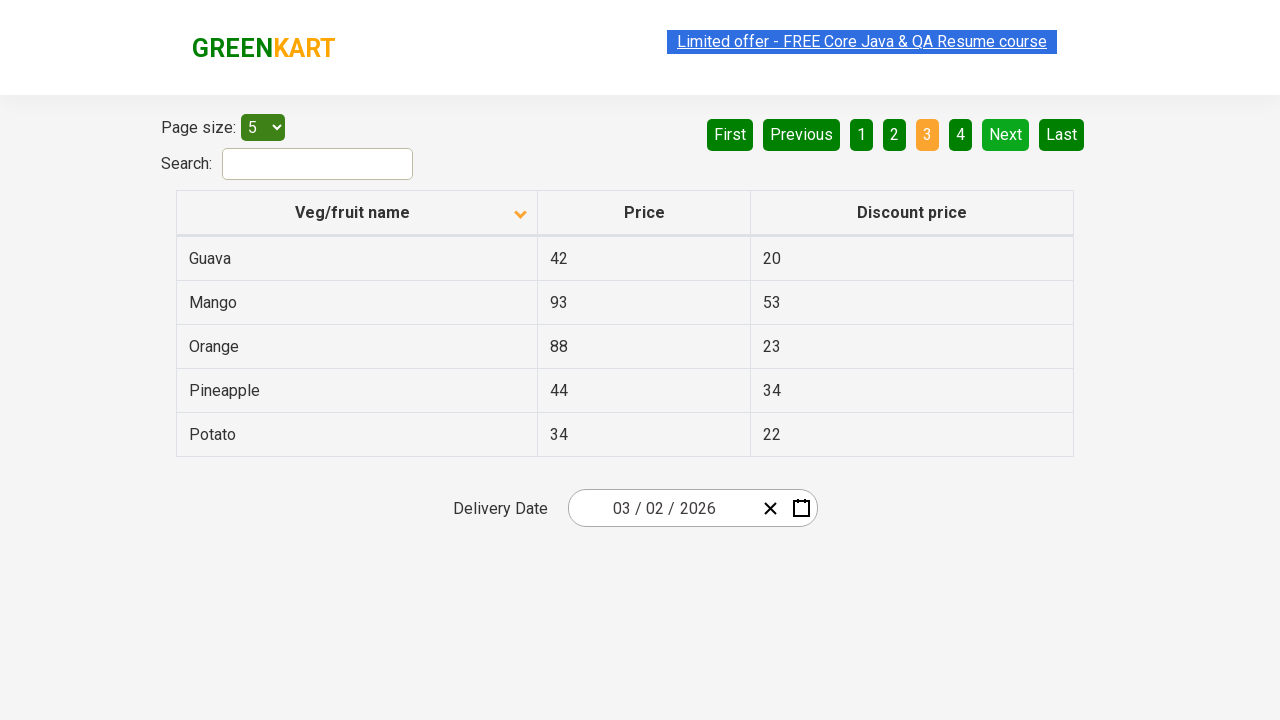

Checked for 'Rice' in current page - found 0 match(es)
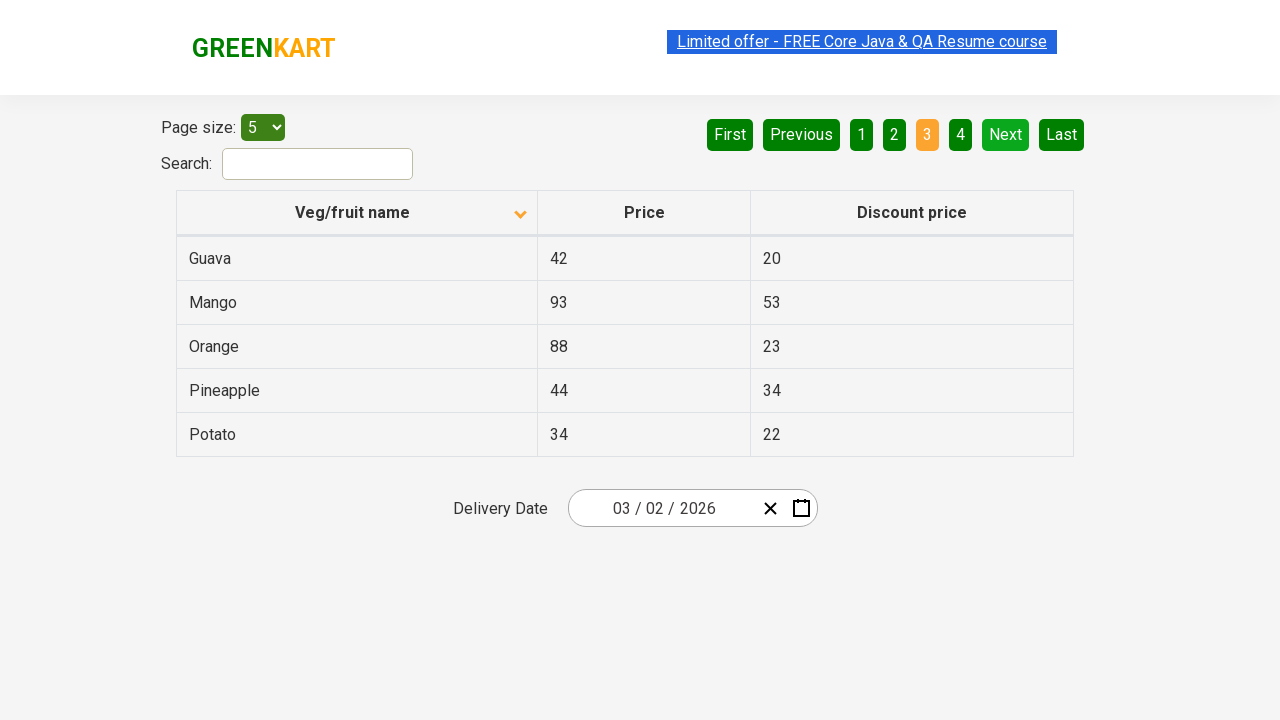

Located Next button
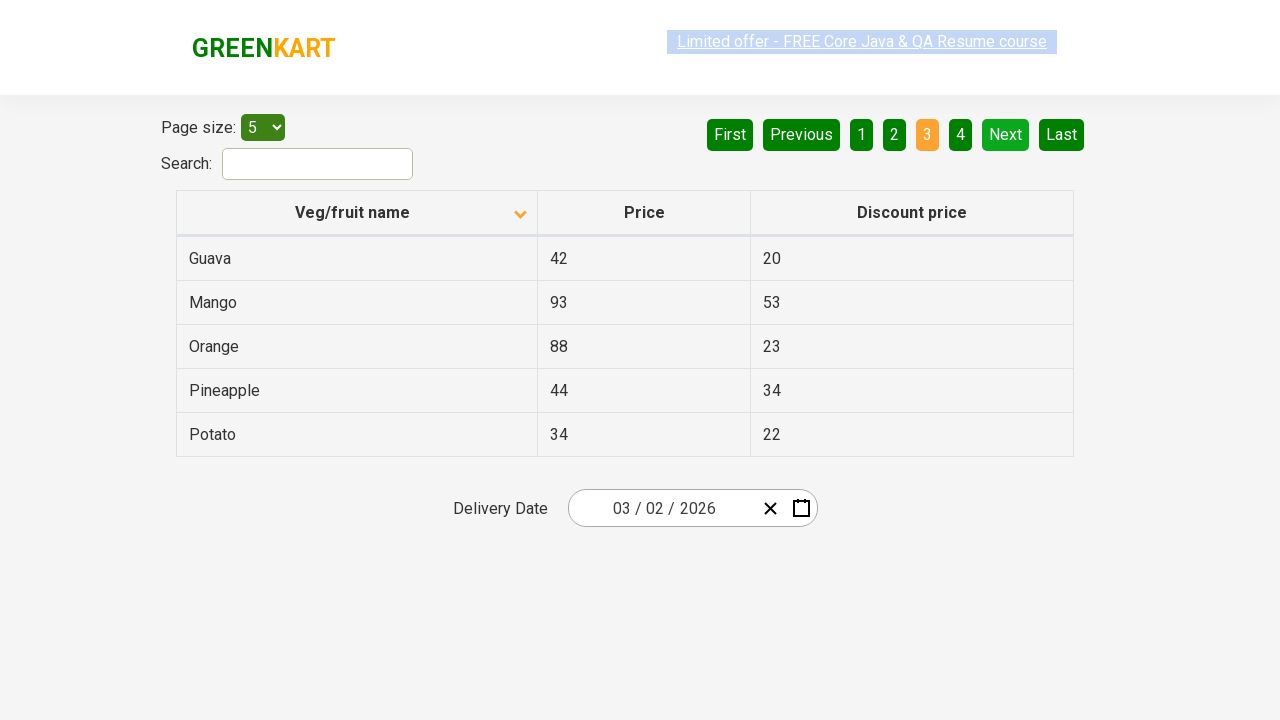

Clicked Next button to navigate to next page at (1006, 134) on [aria-label='Next']
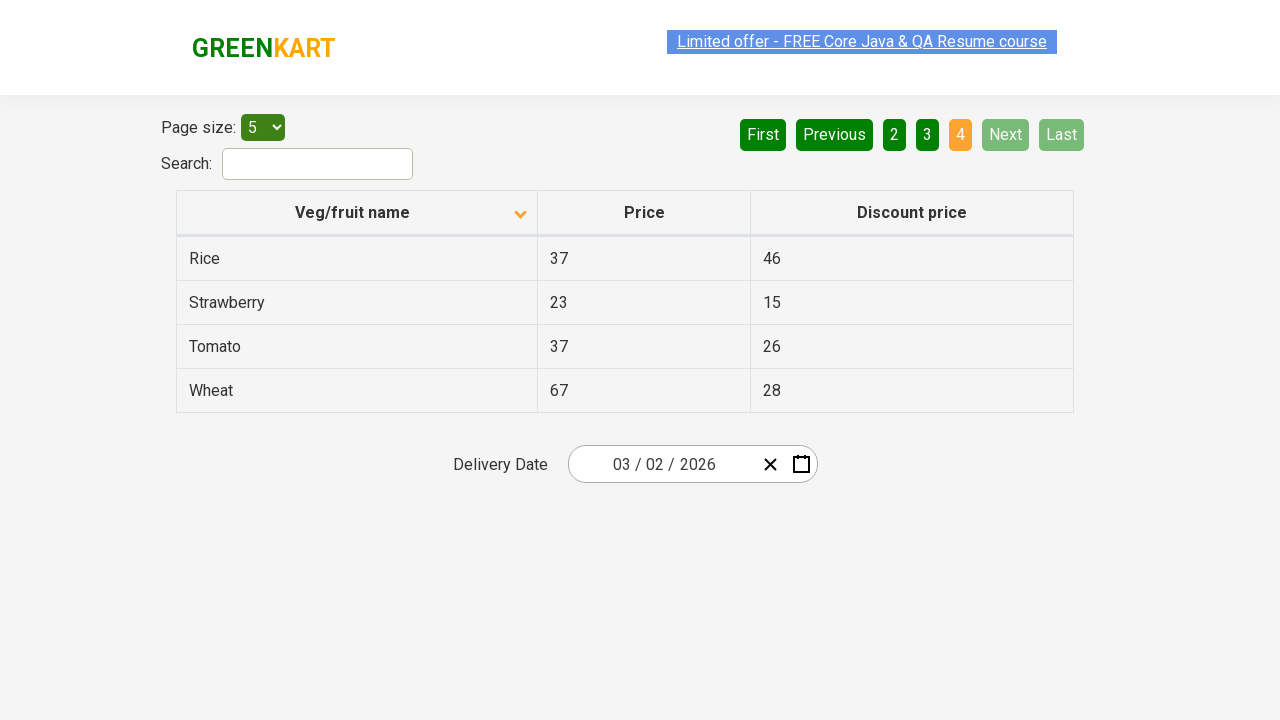

Waited for next page to load
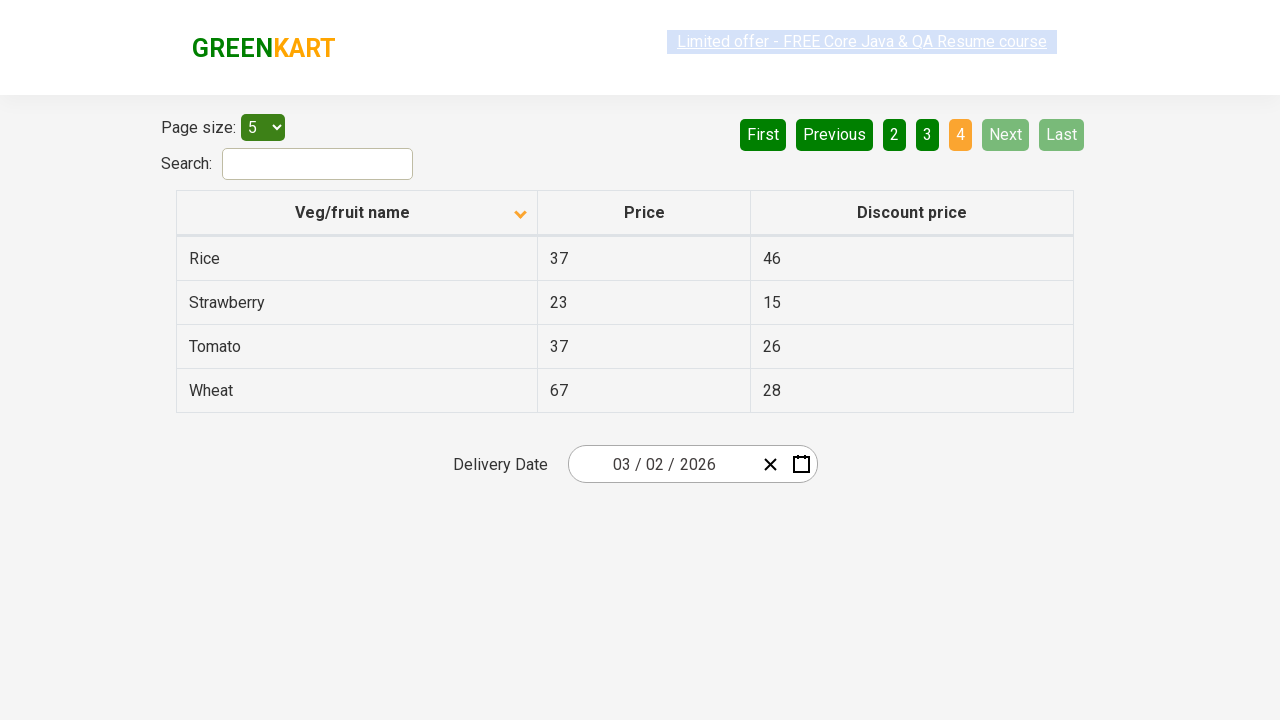

Retrieved all rows from current page
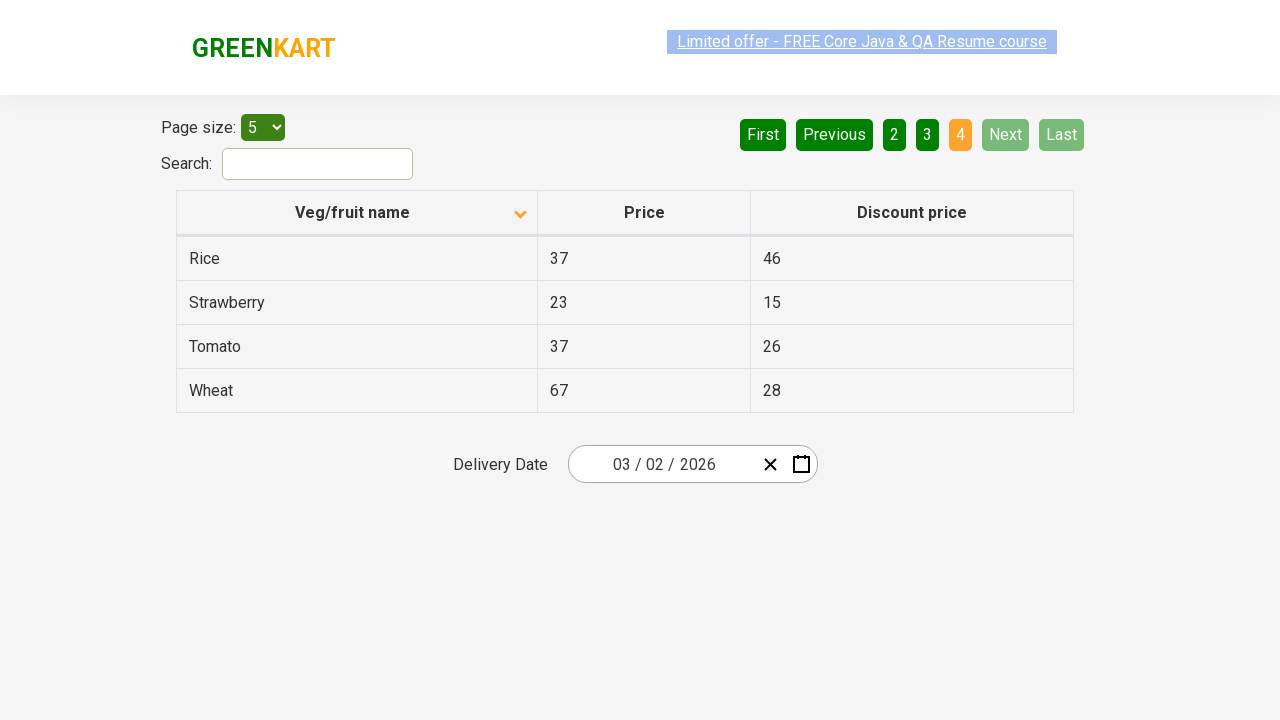

Extracted text from 4 rows
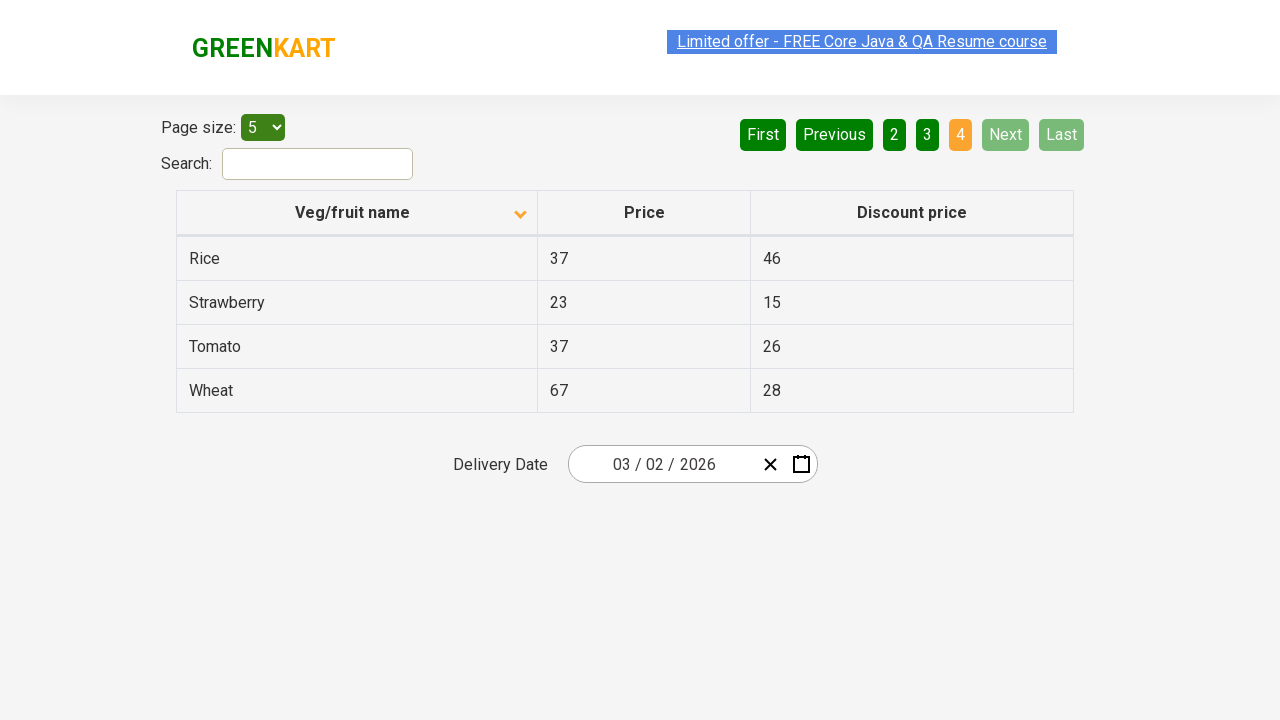

Checked for 'Rice' in current page - found 1 match(es)
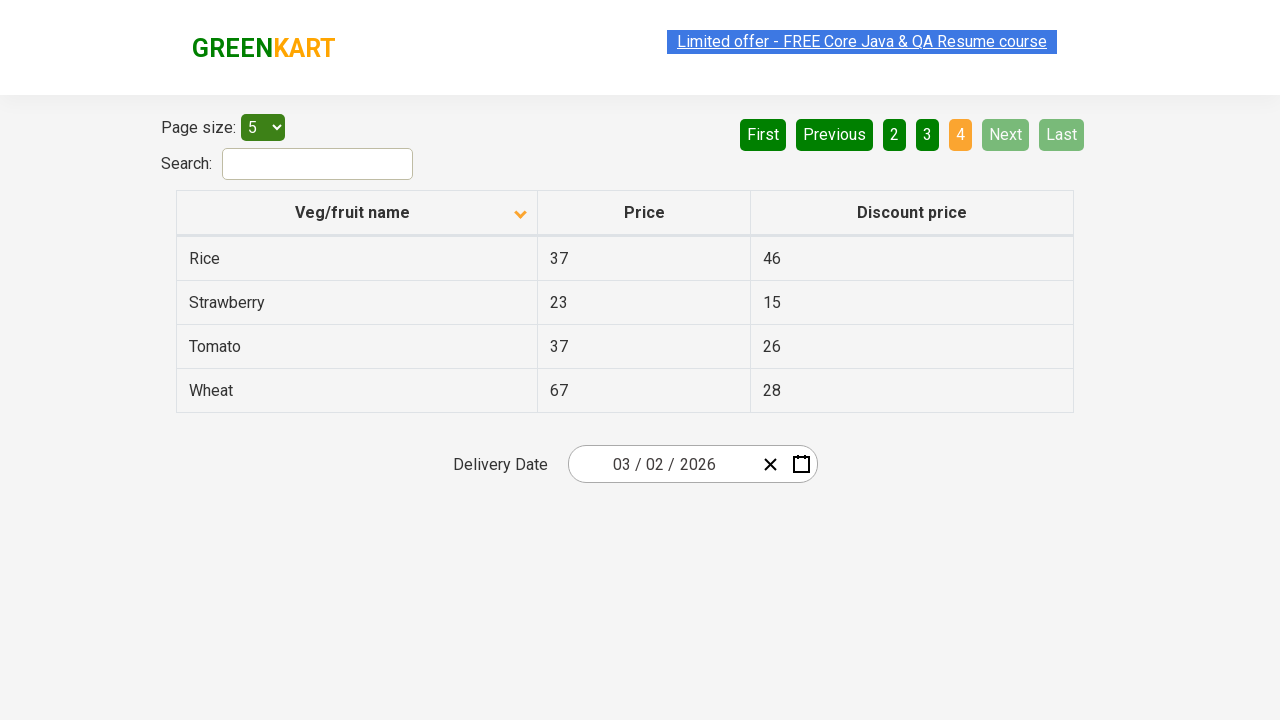

Found 'Rice' item on current page
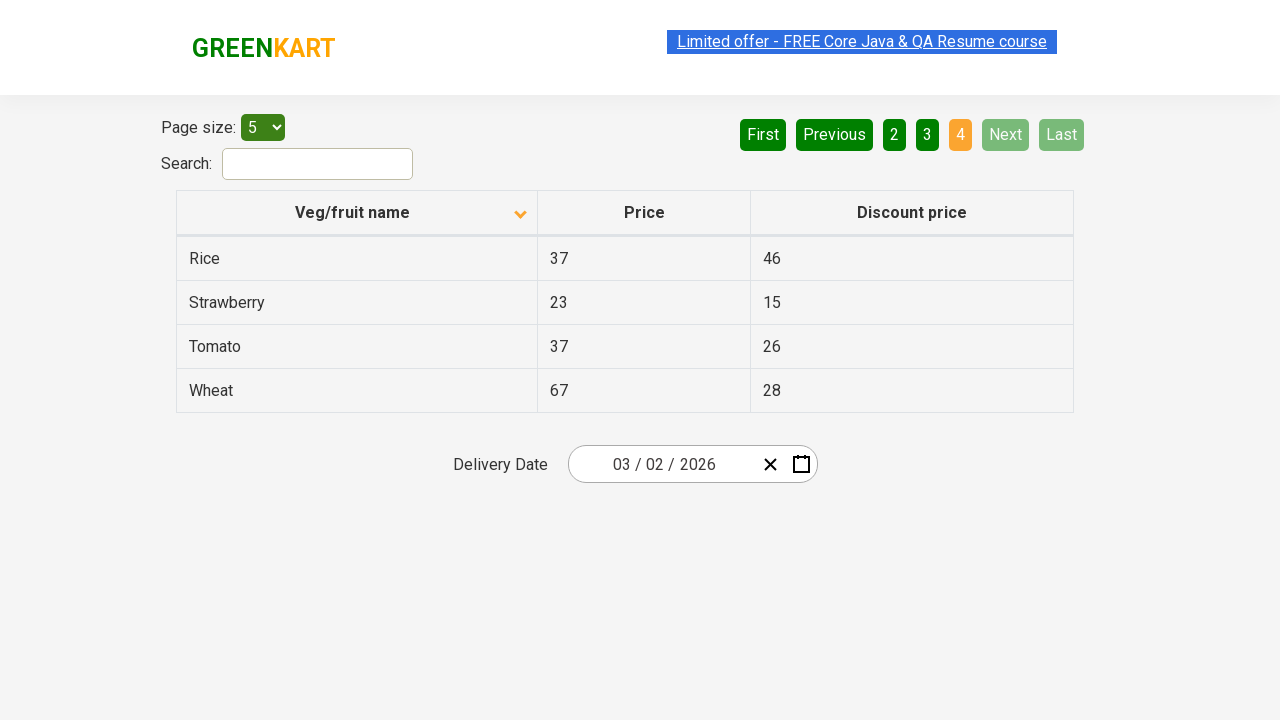

Verified price column is visible for Rice item
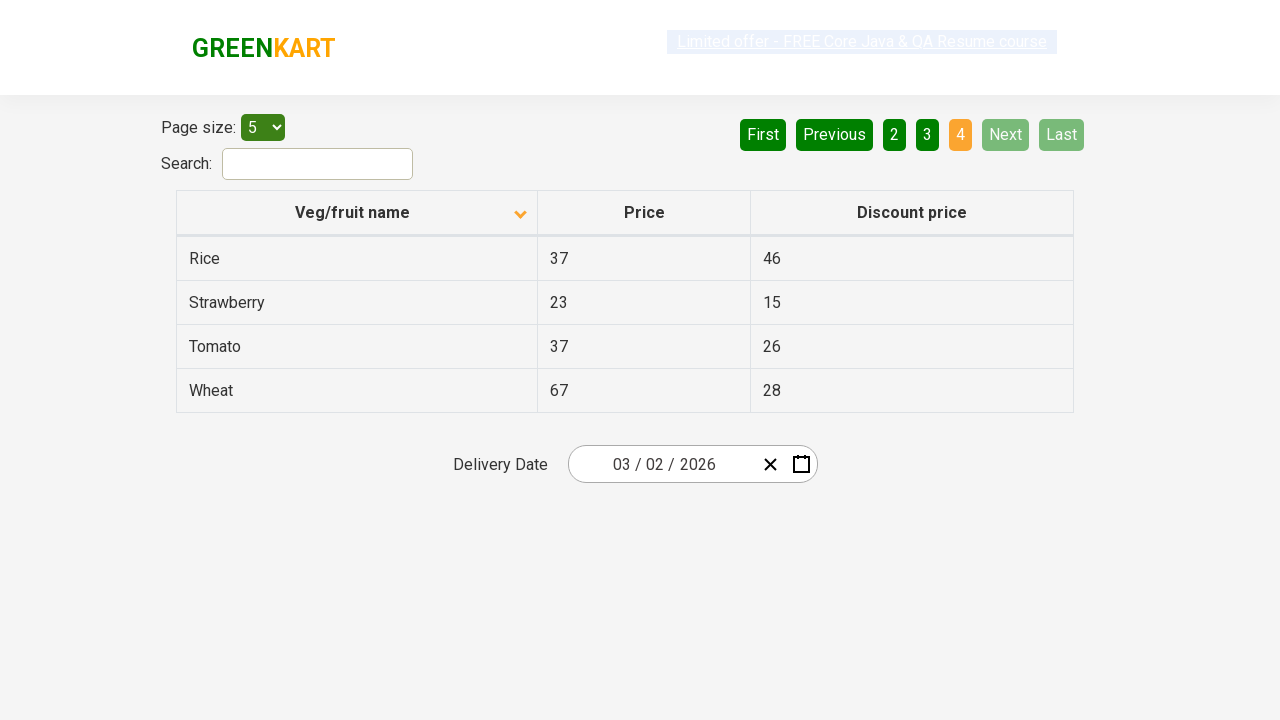

Verified that Rice item was found in the paginated table
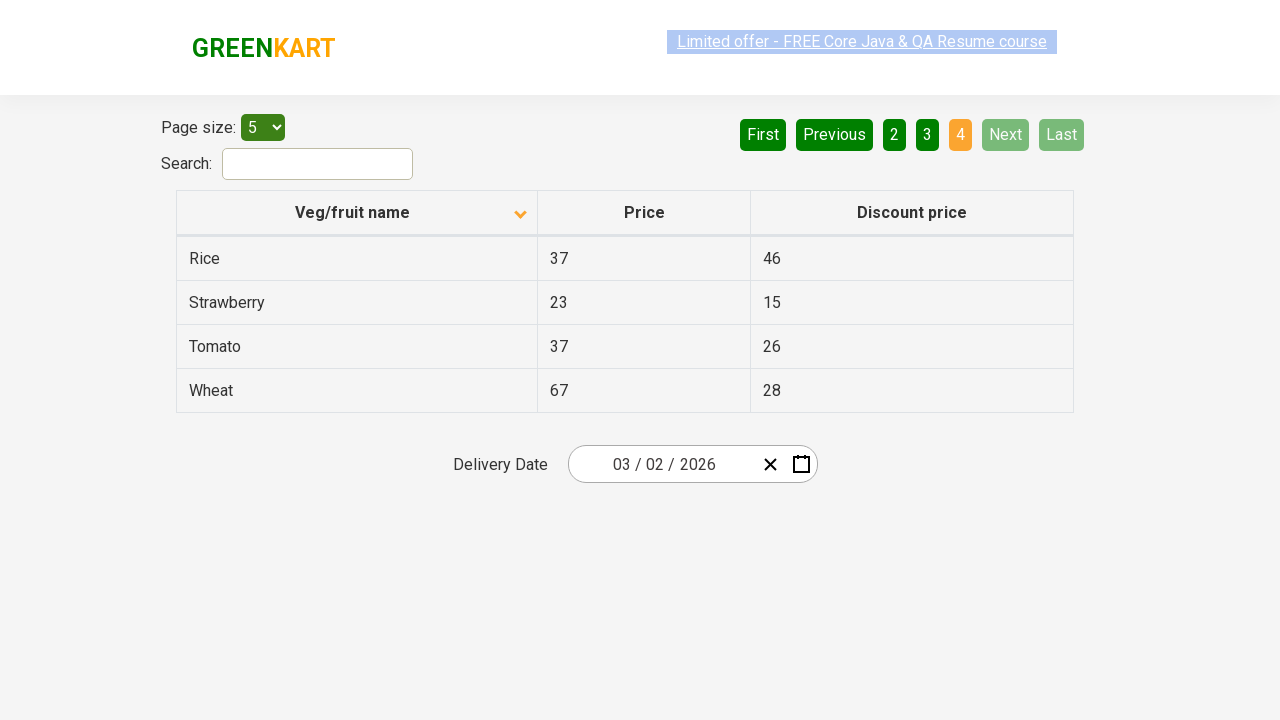

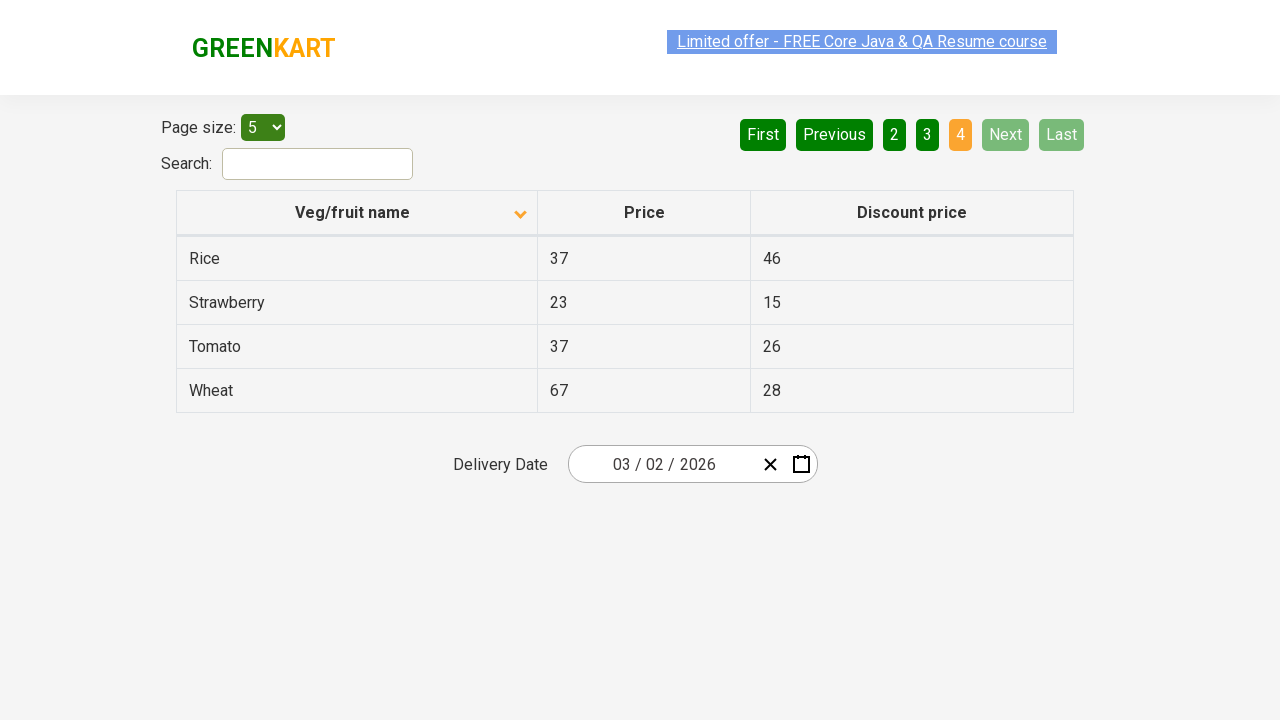